Tests JavaScript confirm dialog by triggering it, dismissing it, and verifying the cancel action result

Starting URL: https://automationfc.github.io/basic-form/index.html

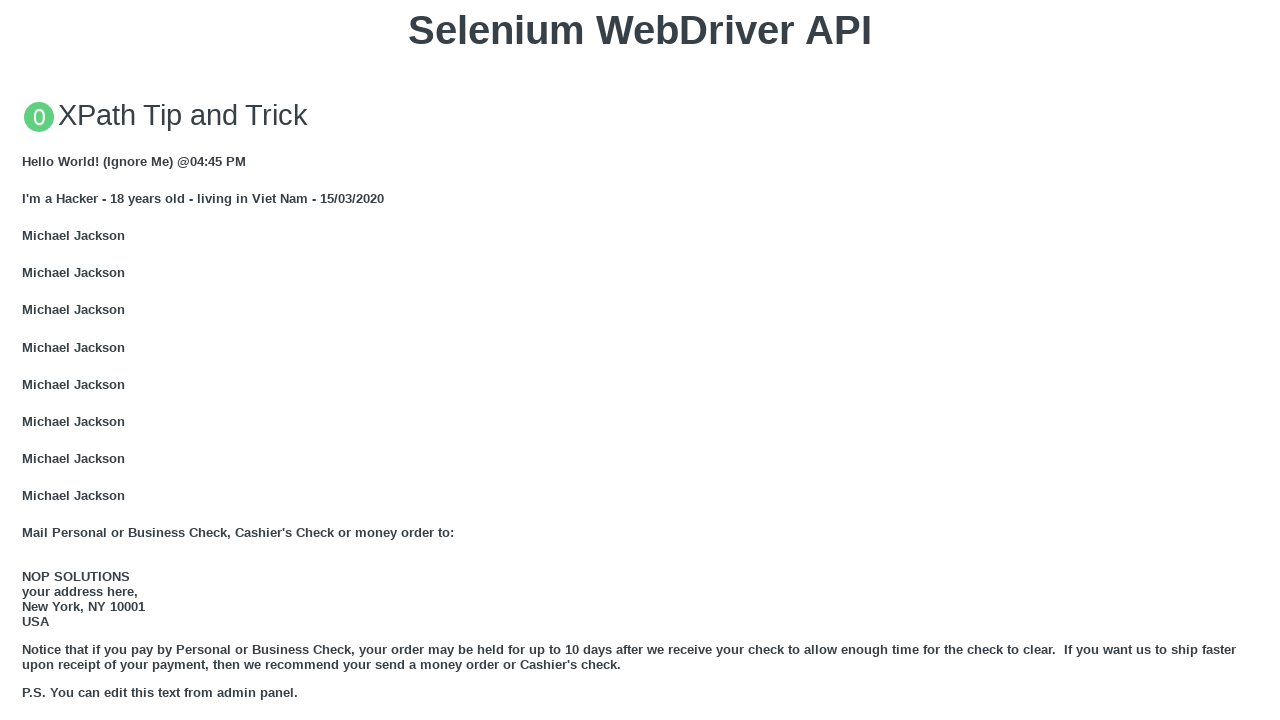

Clicked button to trigger JS Confirm dialog at (640, 360) on xpath=//button[text()='Click for JS Confirm']
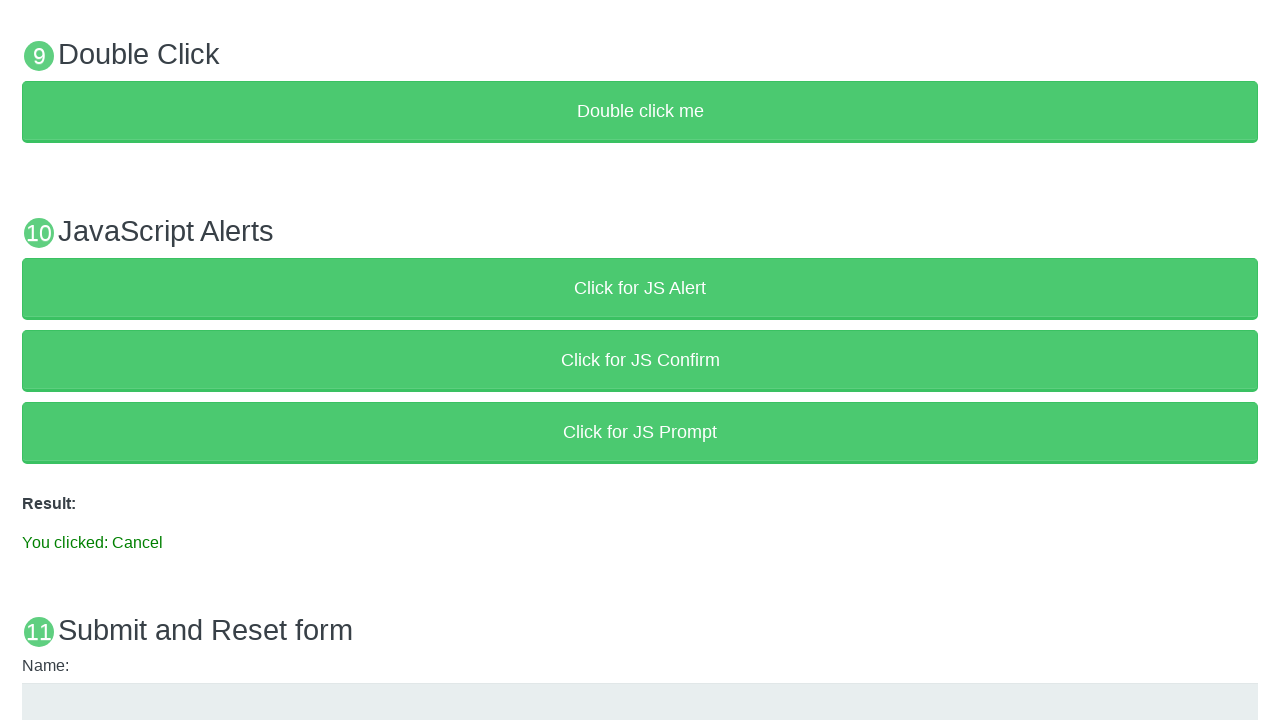

Set up dialog handler to dismiss the confirm dialog
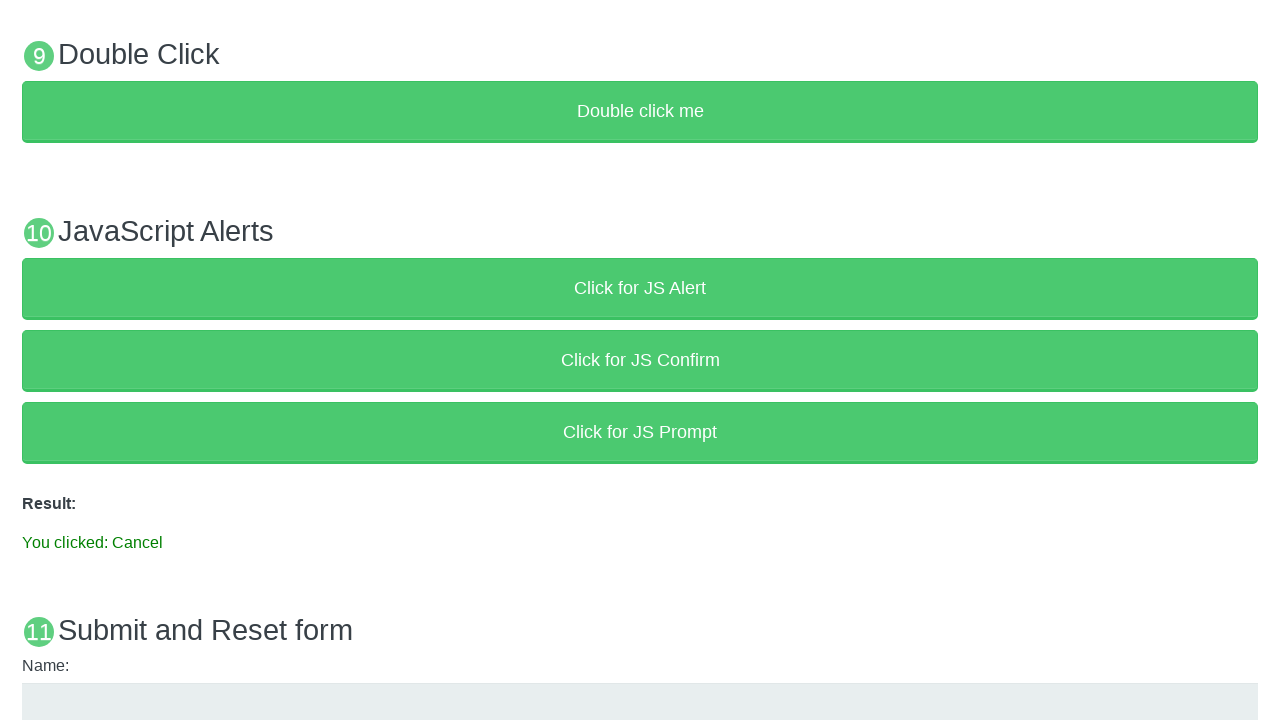

Waited for result text to appear
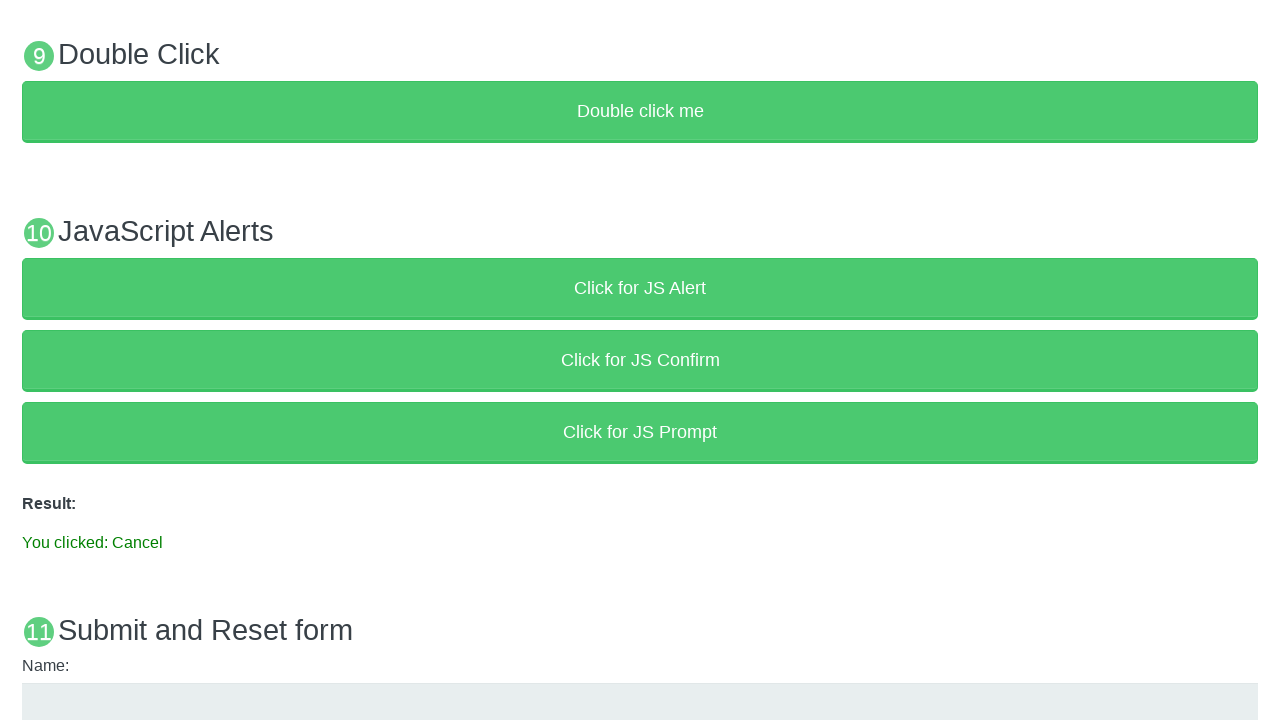

Verified result text shows 'You clicked: Cancel' after dismissing confirm dialog
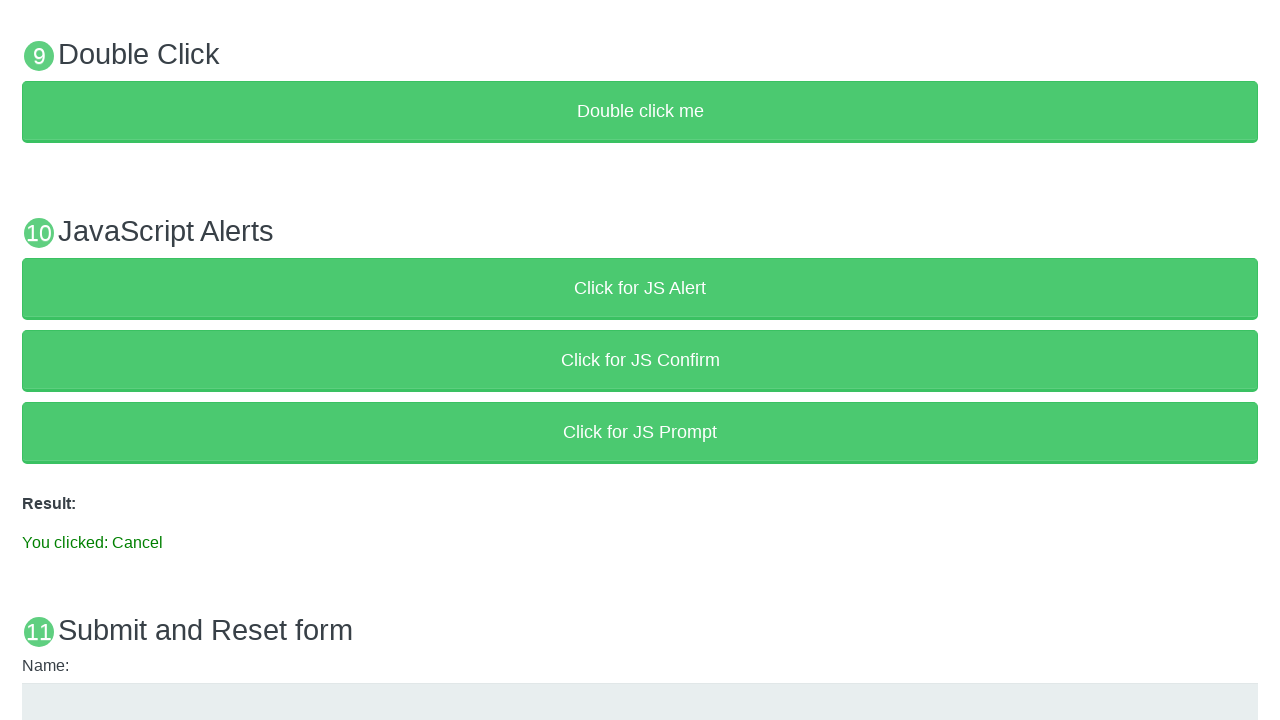

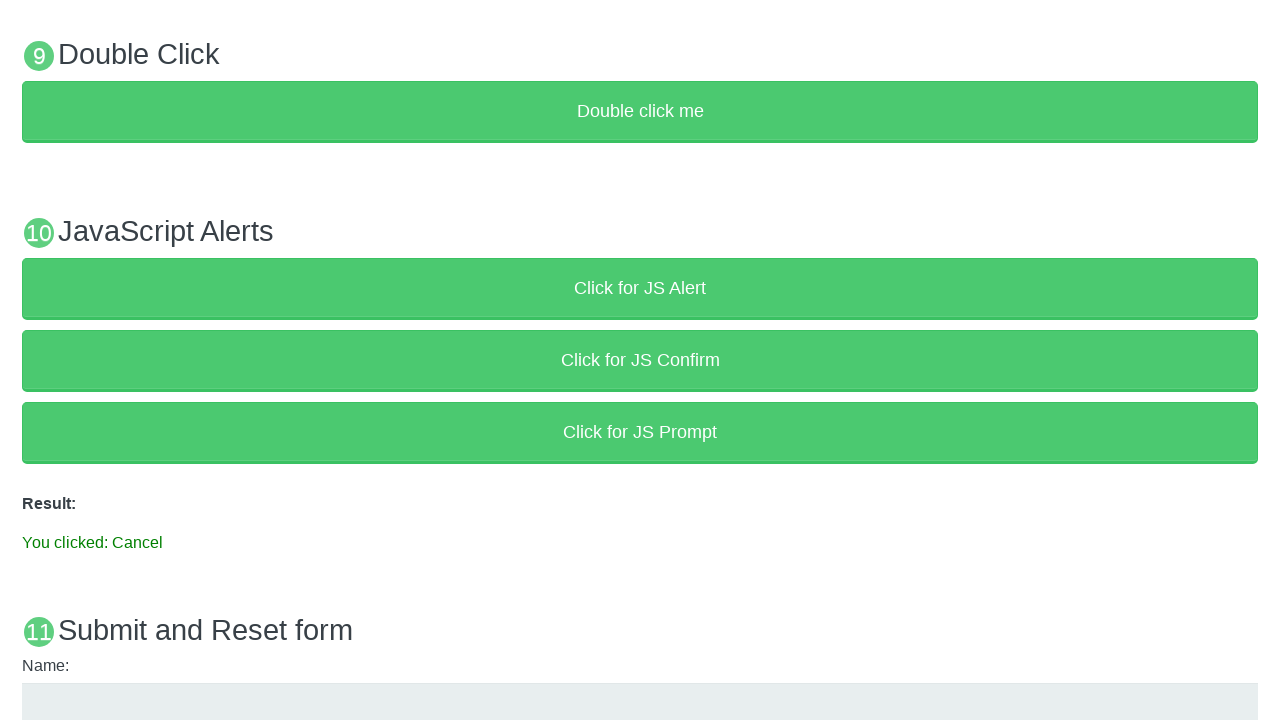